Tests drag and drop functionality on jQuery UI demo page by dragging a draggable element onto a droppable target within an iframe.

Starting URL: https://jqueryui.com/droppable/

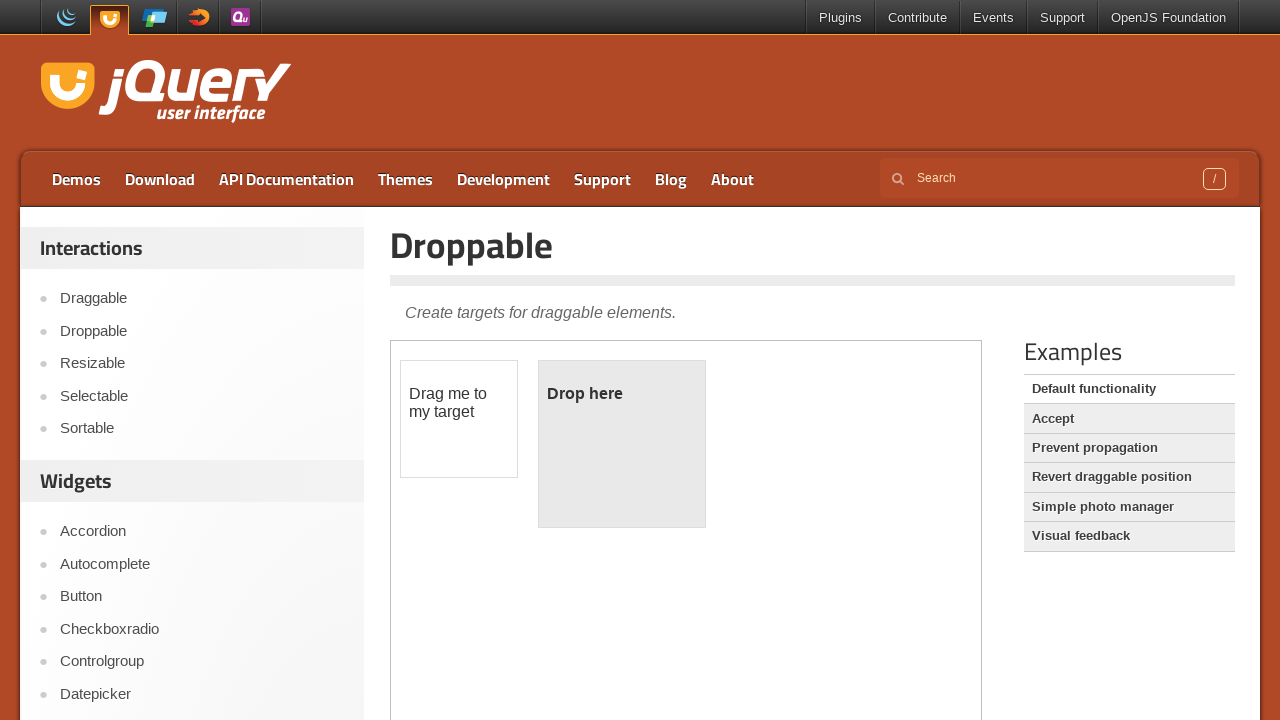

Located the iframe containing drag and drop demo
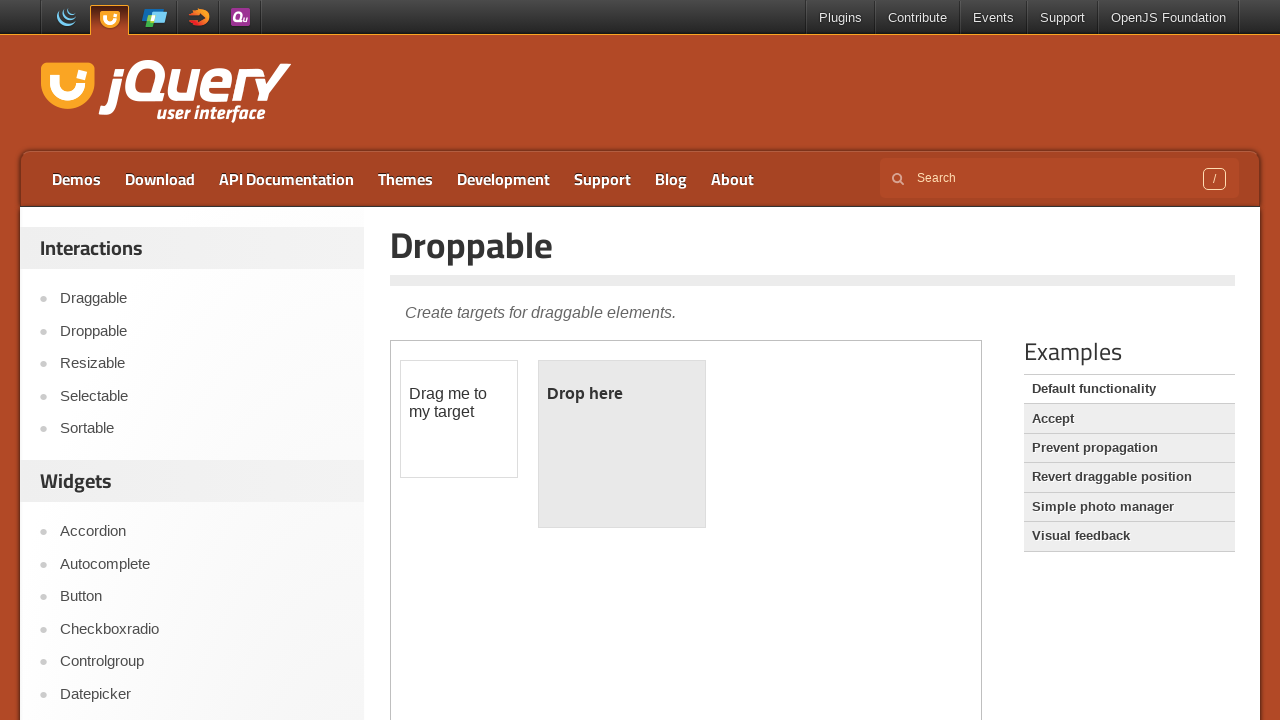

Located draggable element (#draggable)
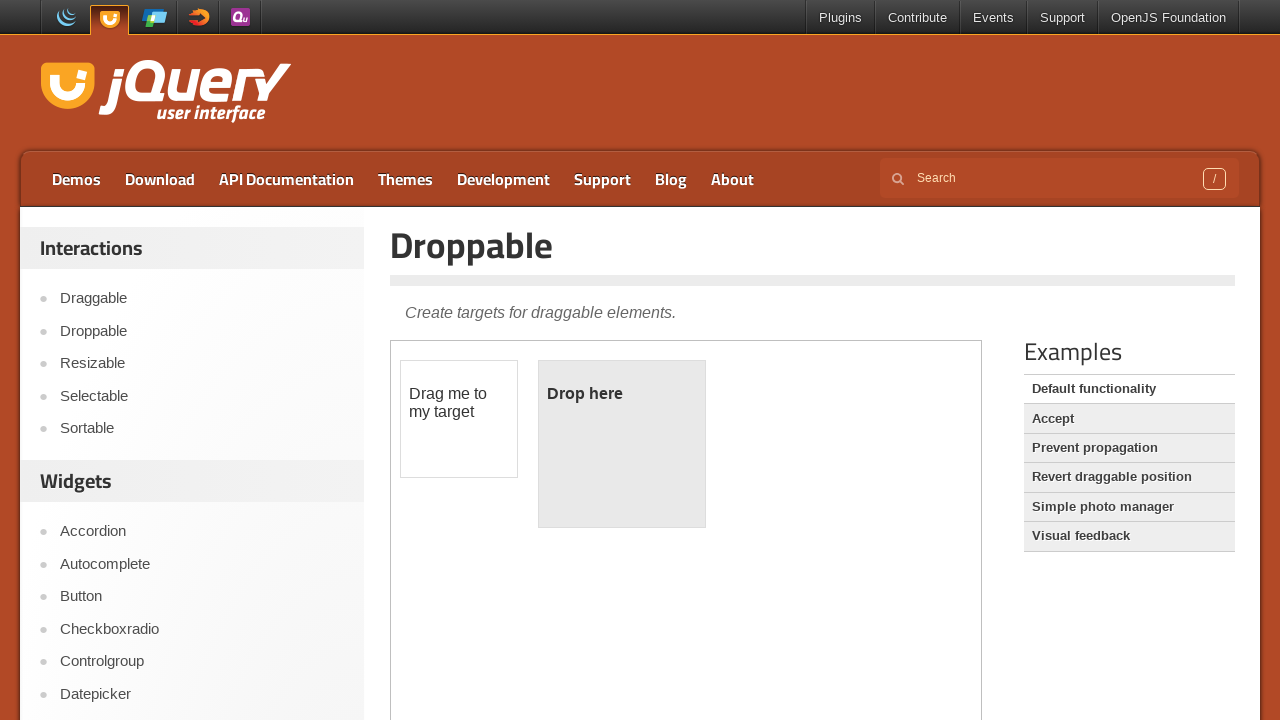

Located droppable target (#droppable)
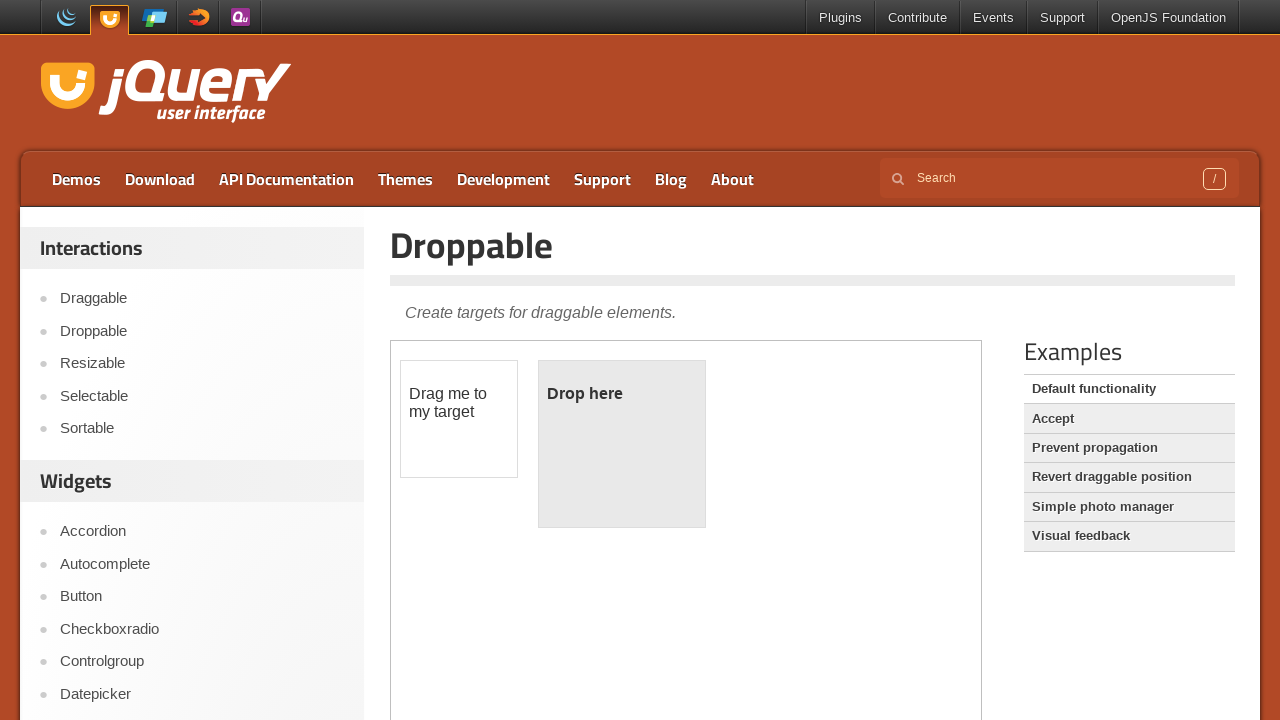

Dragged draggable element onto droppable target at (622, 444)
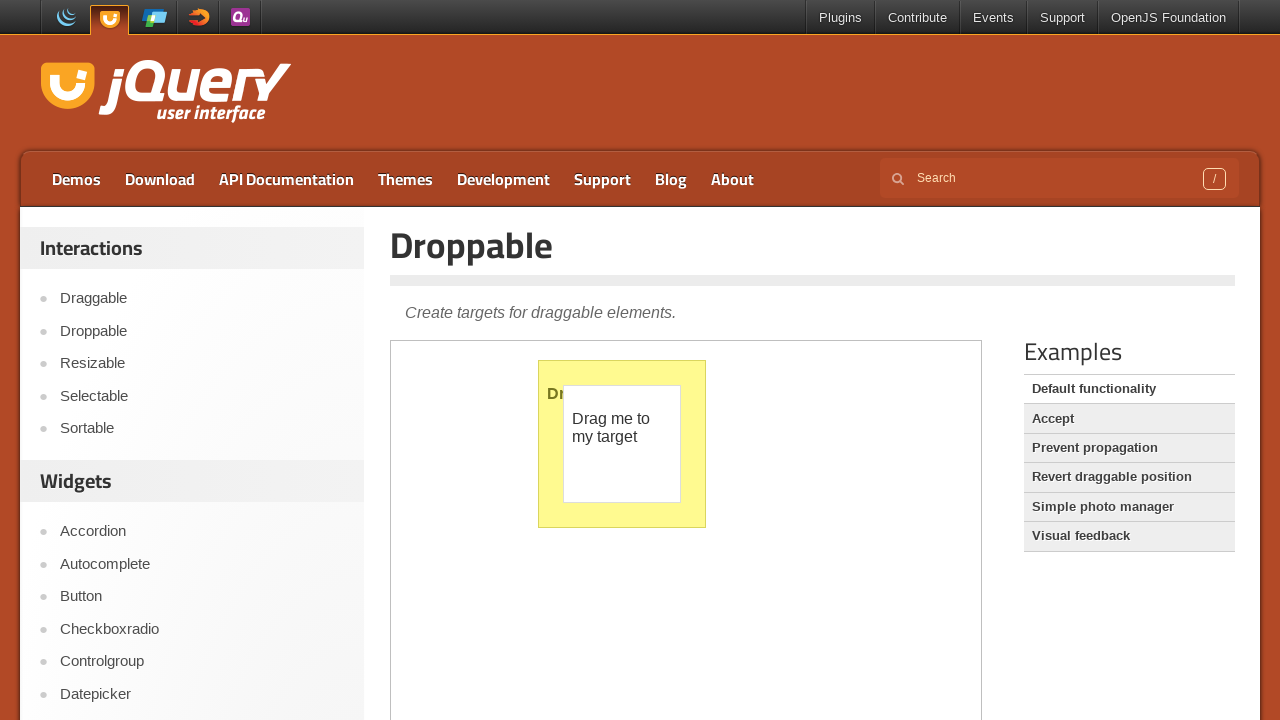

Verified droppable target is present after drag and drop
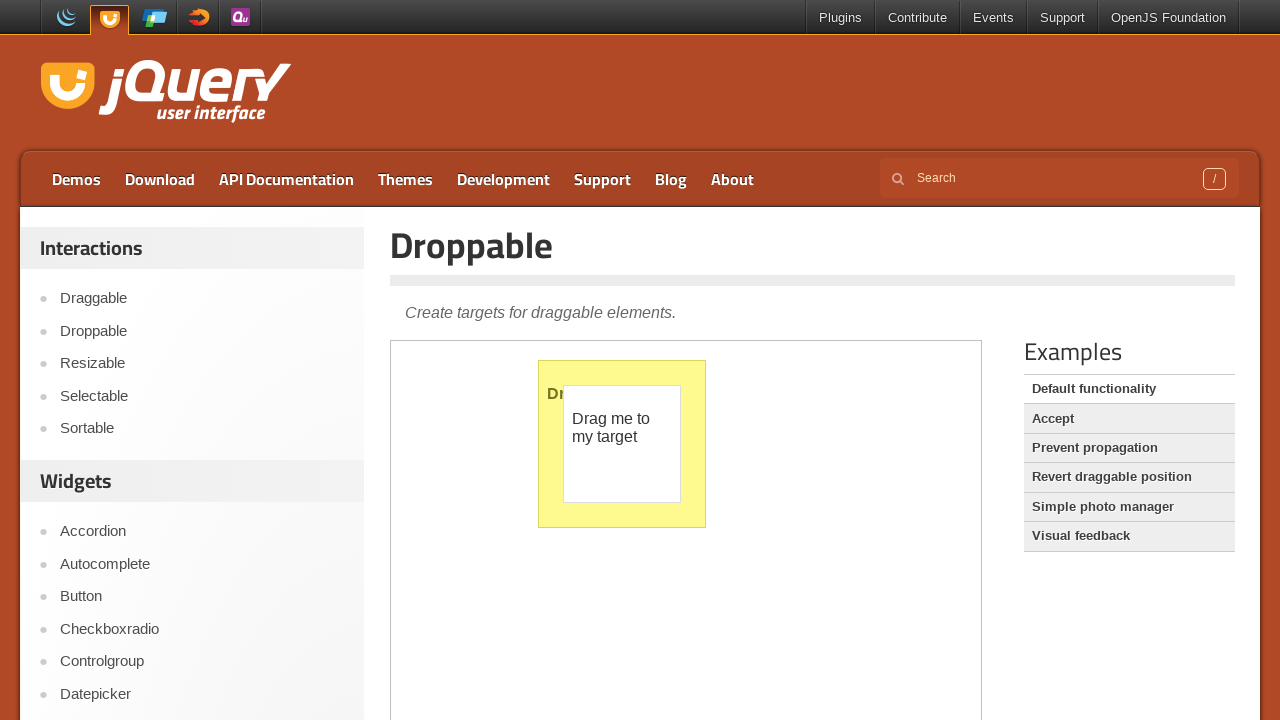

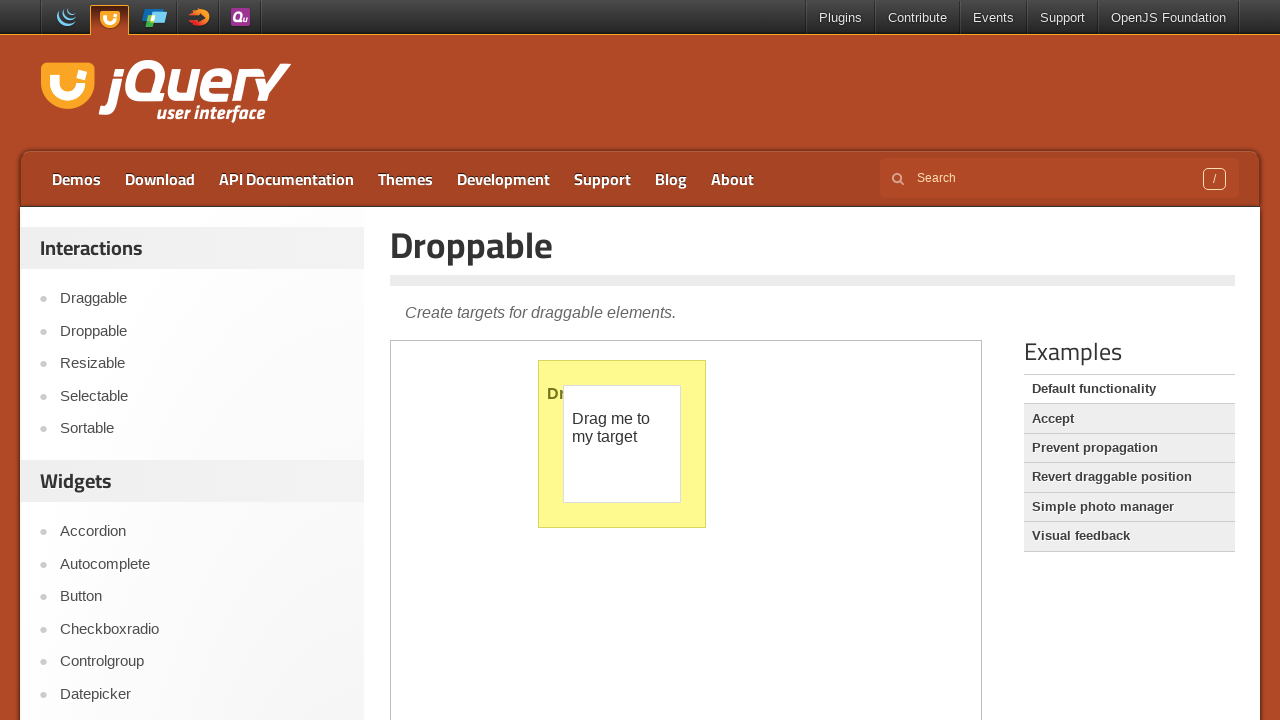